Tests fluent wait functionality by waiting for a countdown timer to end (text ending with '00')

Starting URL: https://automationfc.github.io/fluent-wait/

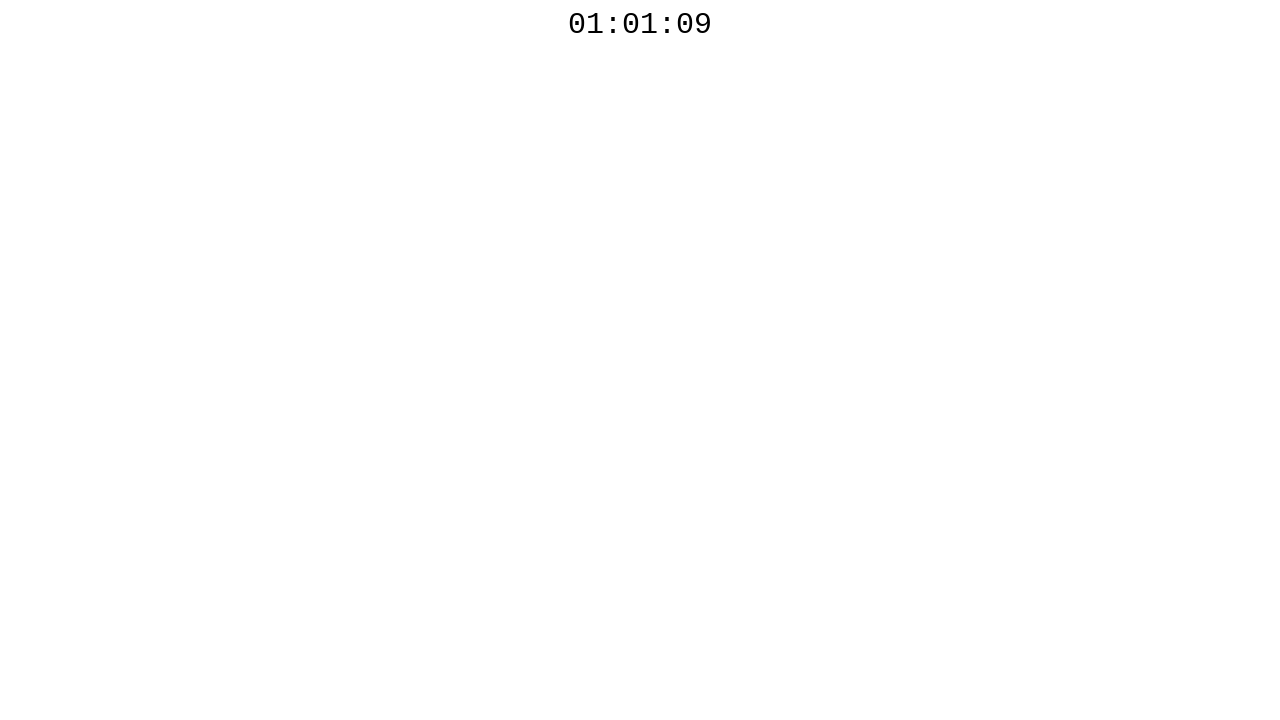

Countdown timer element became visible
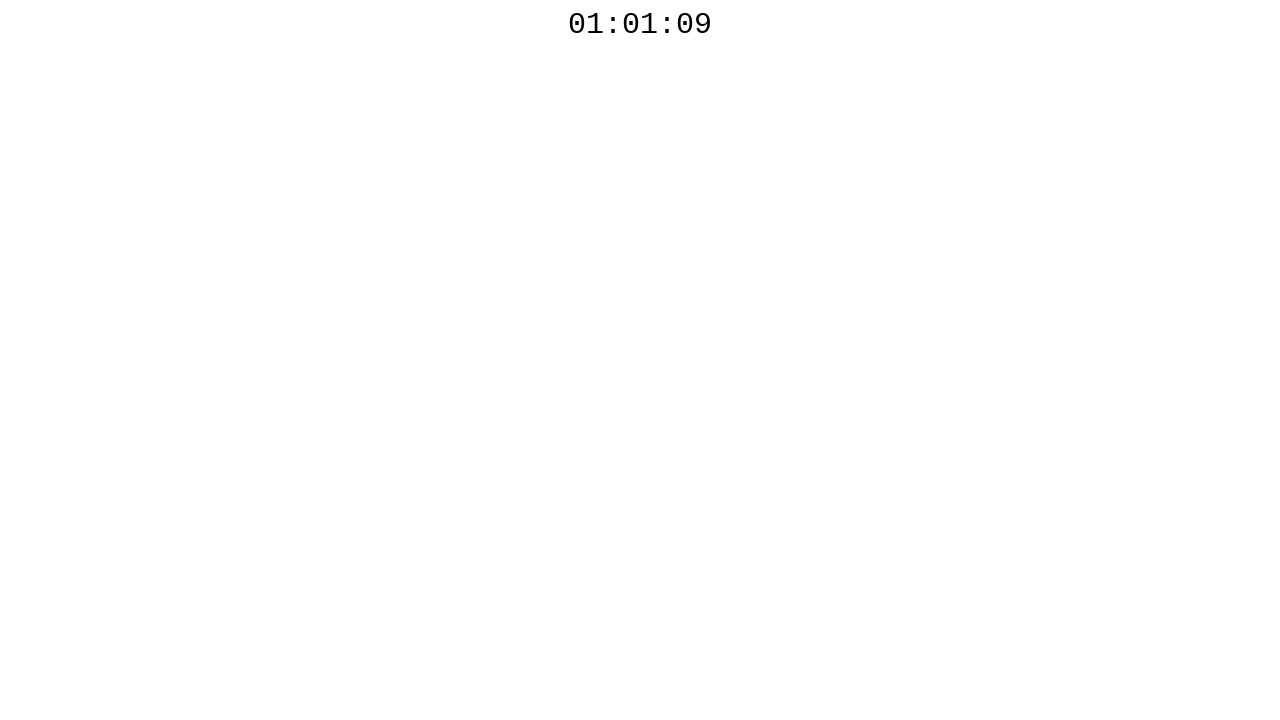

Countdown timer reached a time ending with '00'
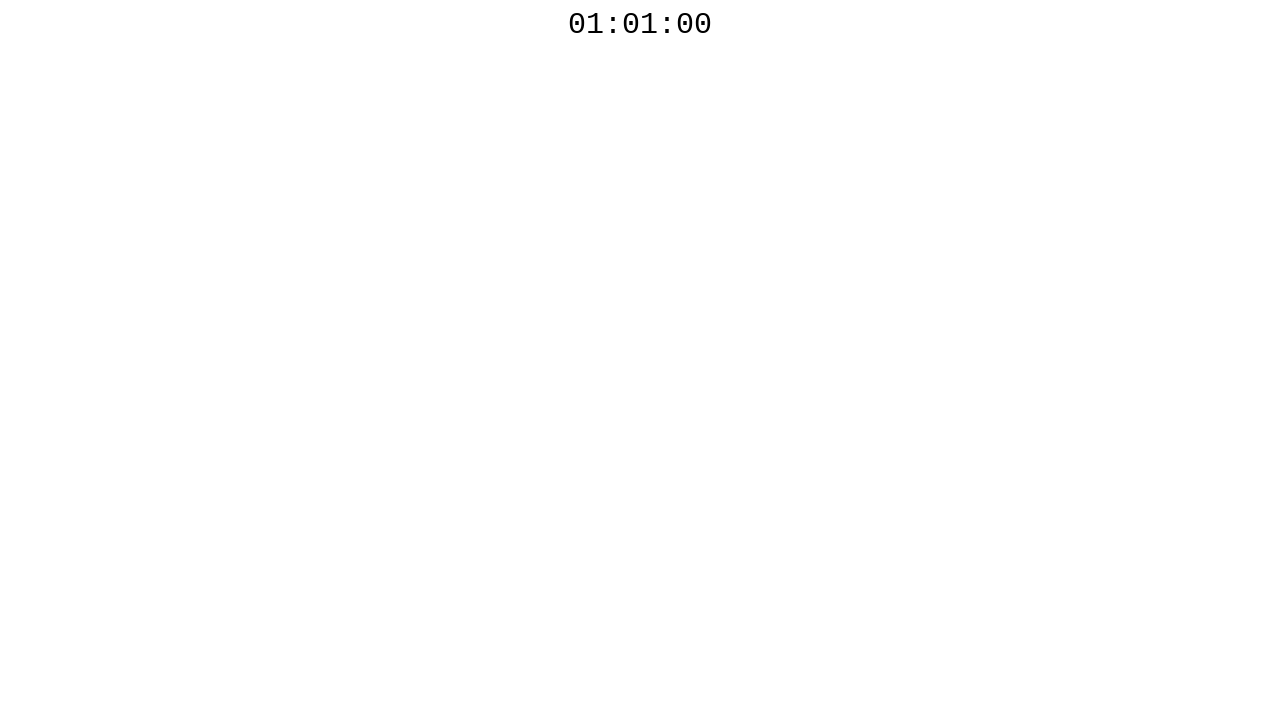

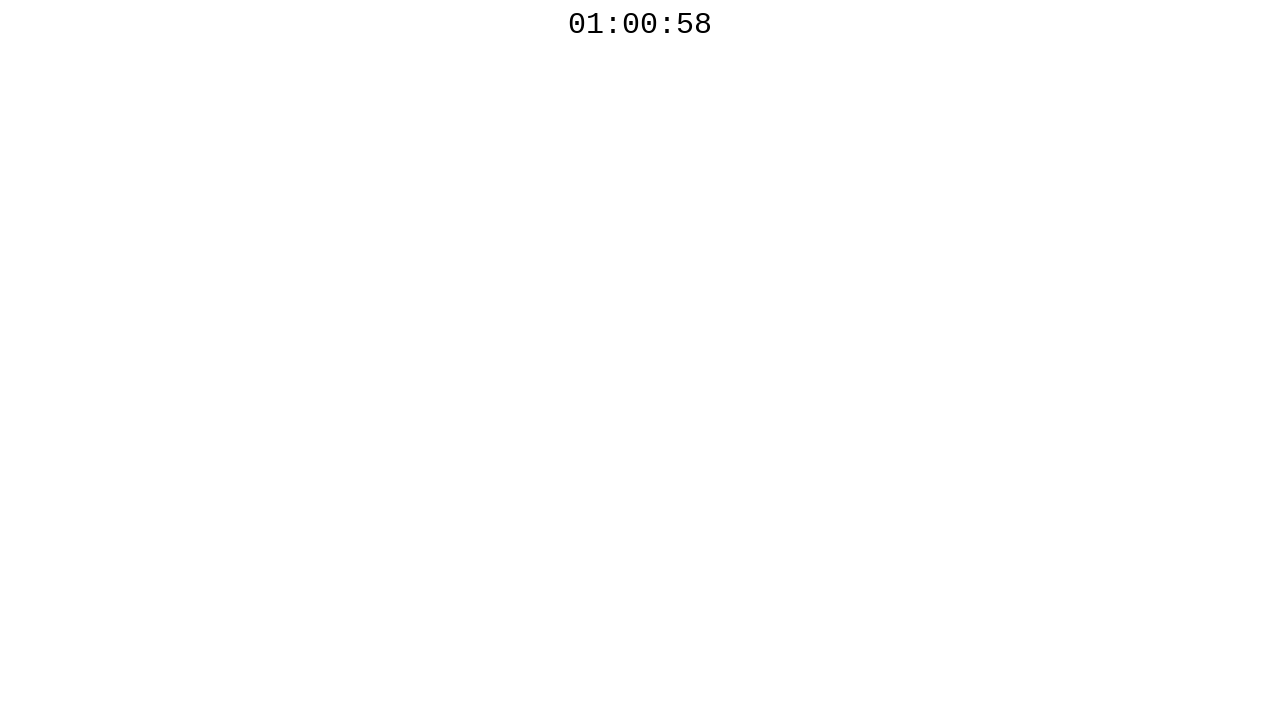